Tests drag and drop functionality by dragging an element to different target locations

Starting URL: http://sahitest.com/demo/dragDropMooTools.htm

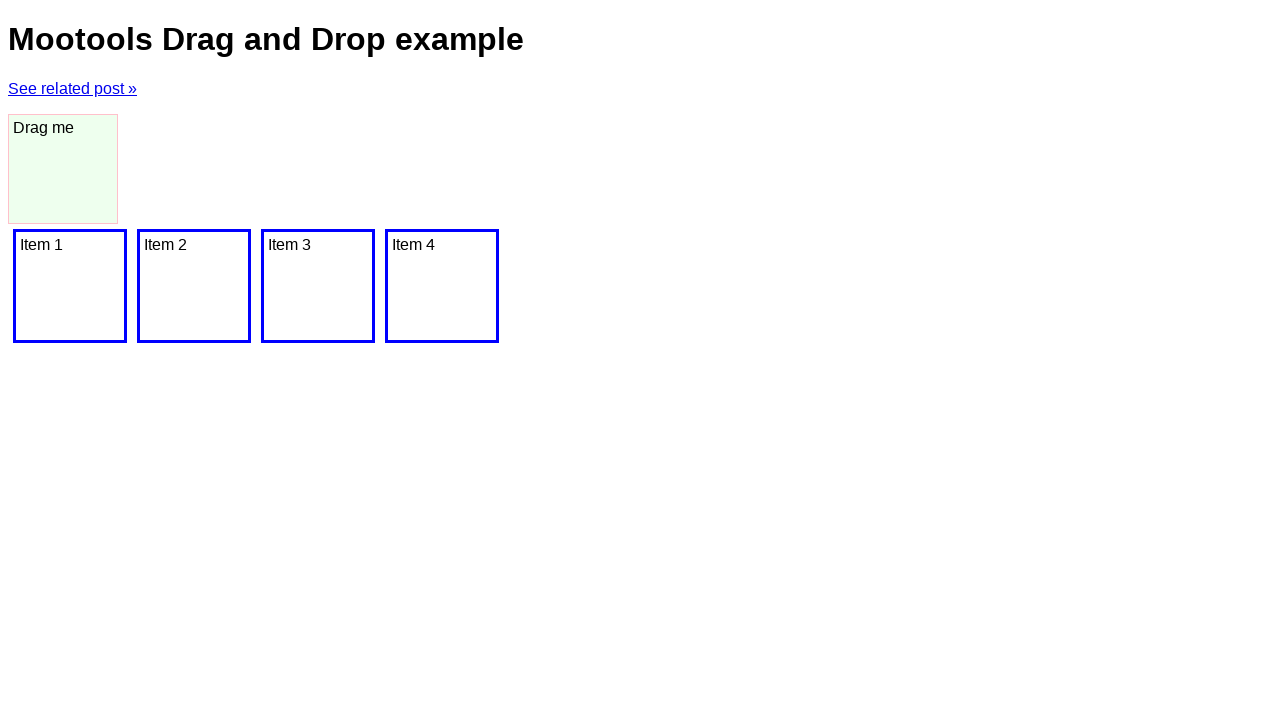

Located draggable element with id 'dragger'
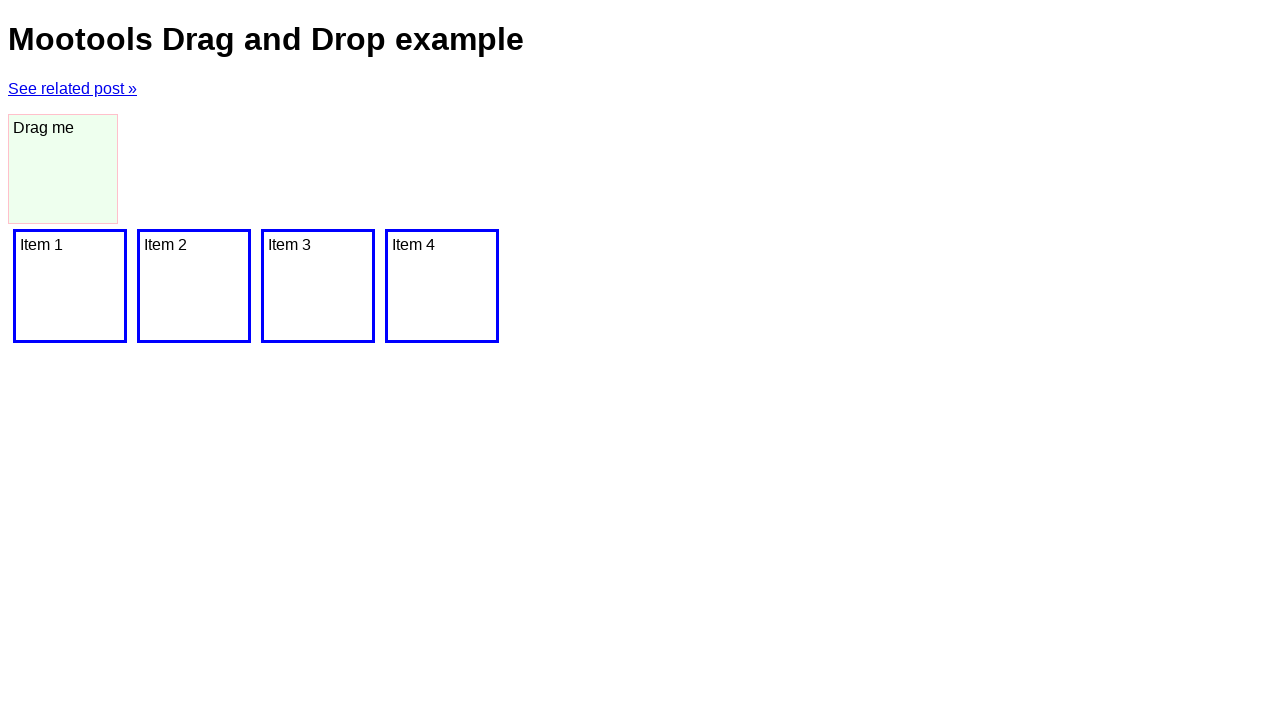

Located first target element with class 'item'
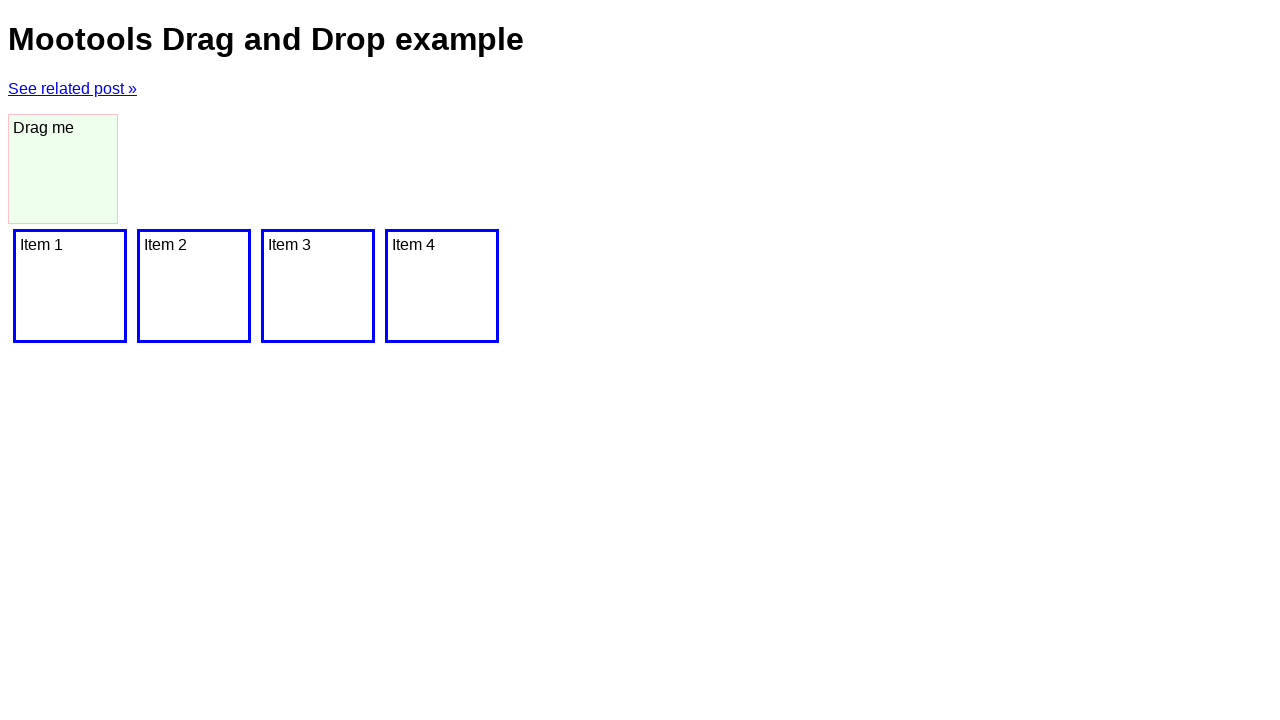

Dragged element to first target location at (70, 286)
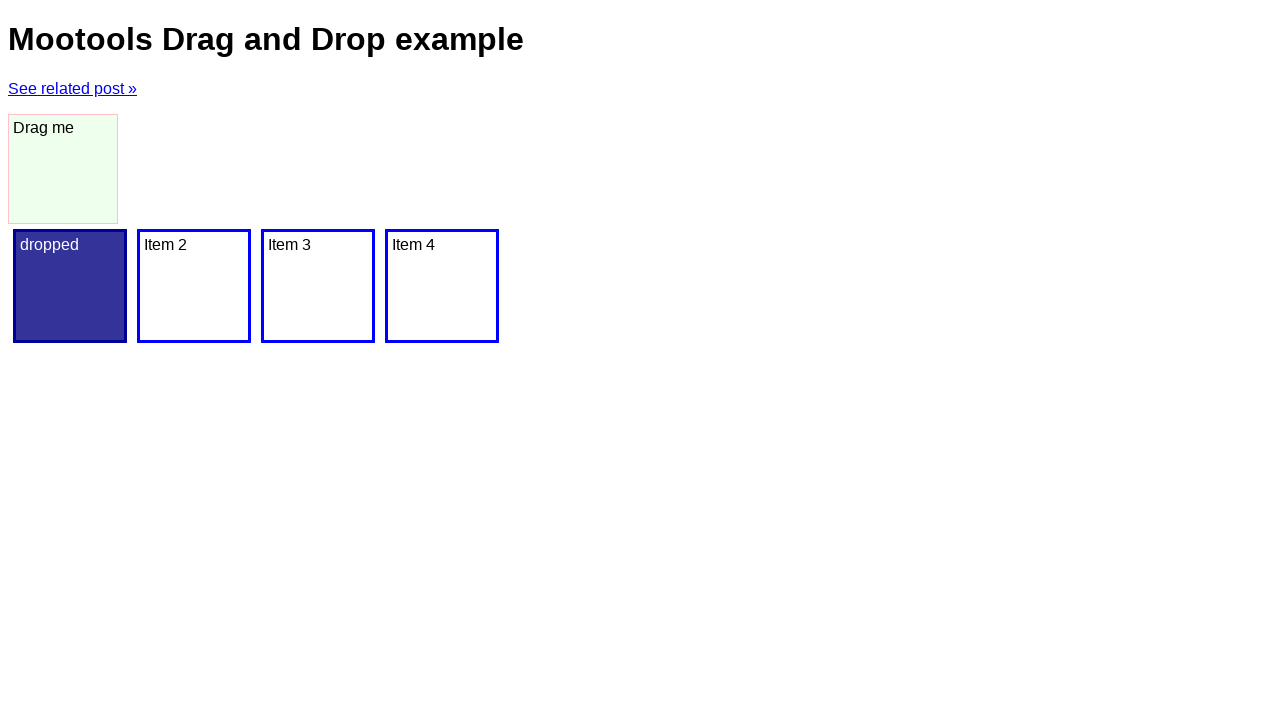

Re-located draggable element for second drag operation
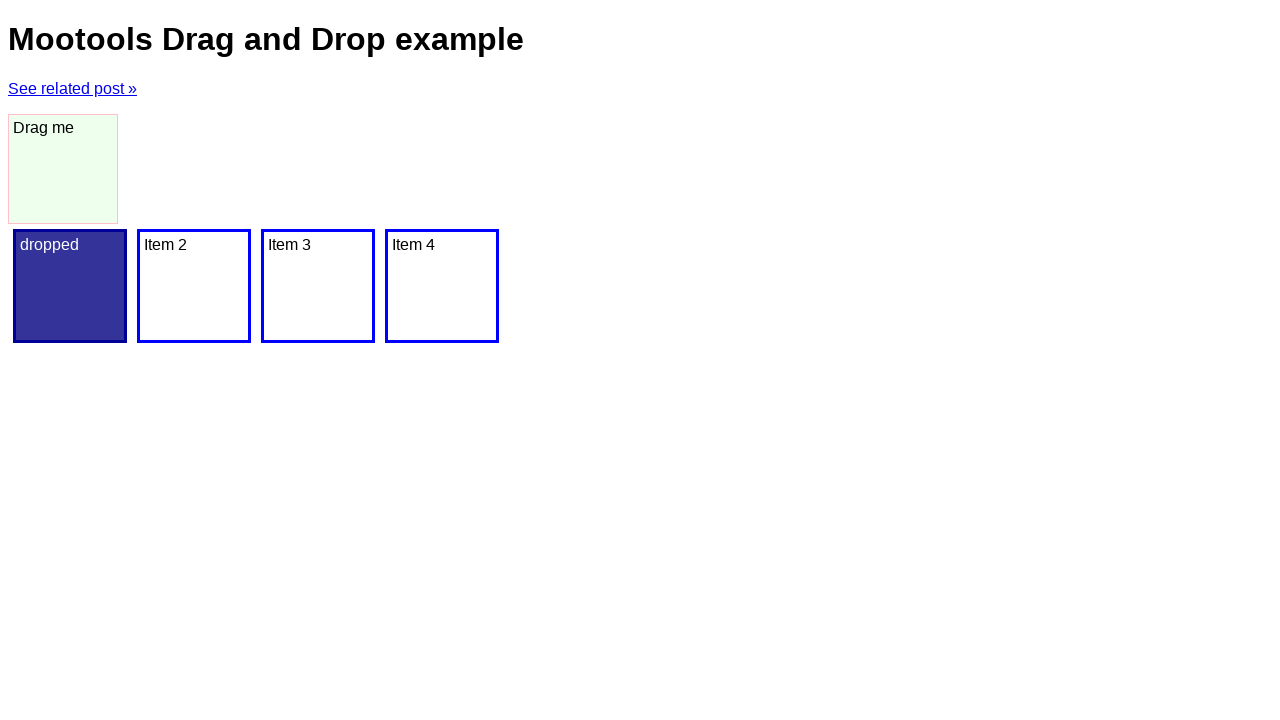

Located third target element with class 'item' at index 2
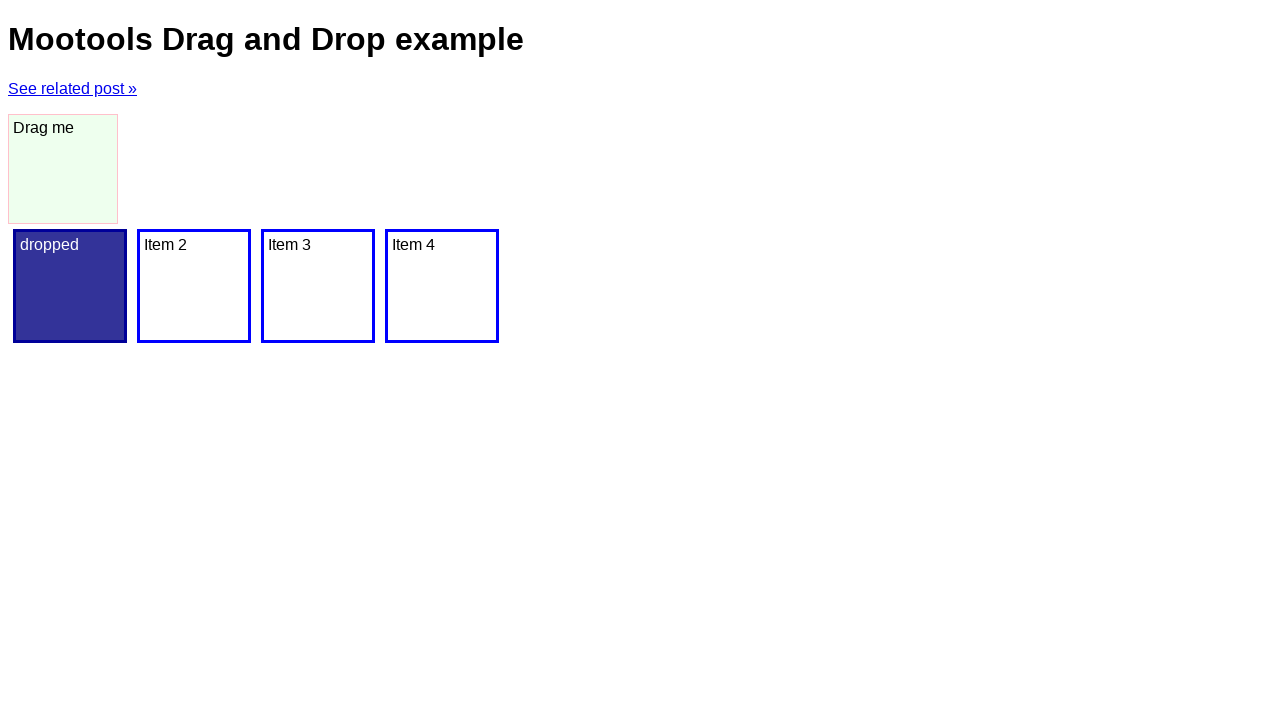

Dragged element to third target location at (442, 286)
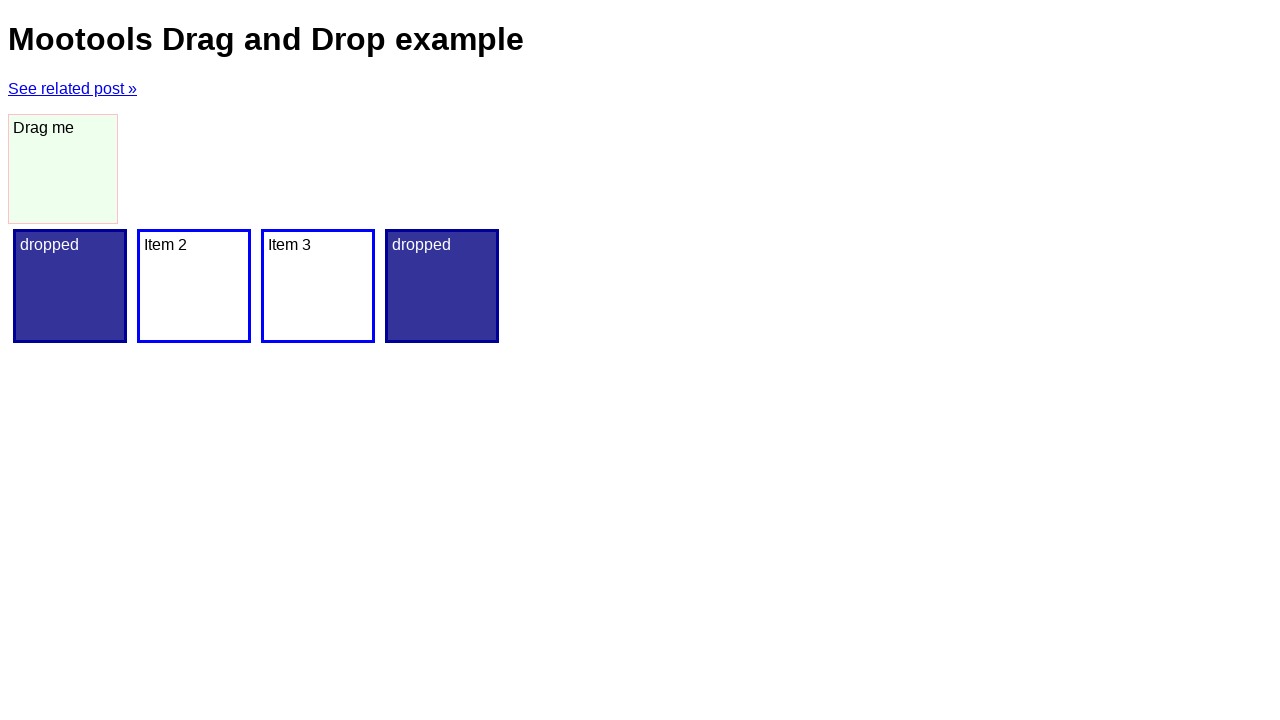

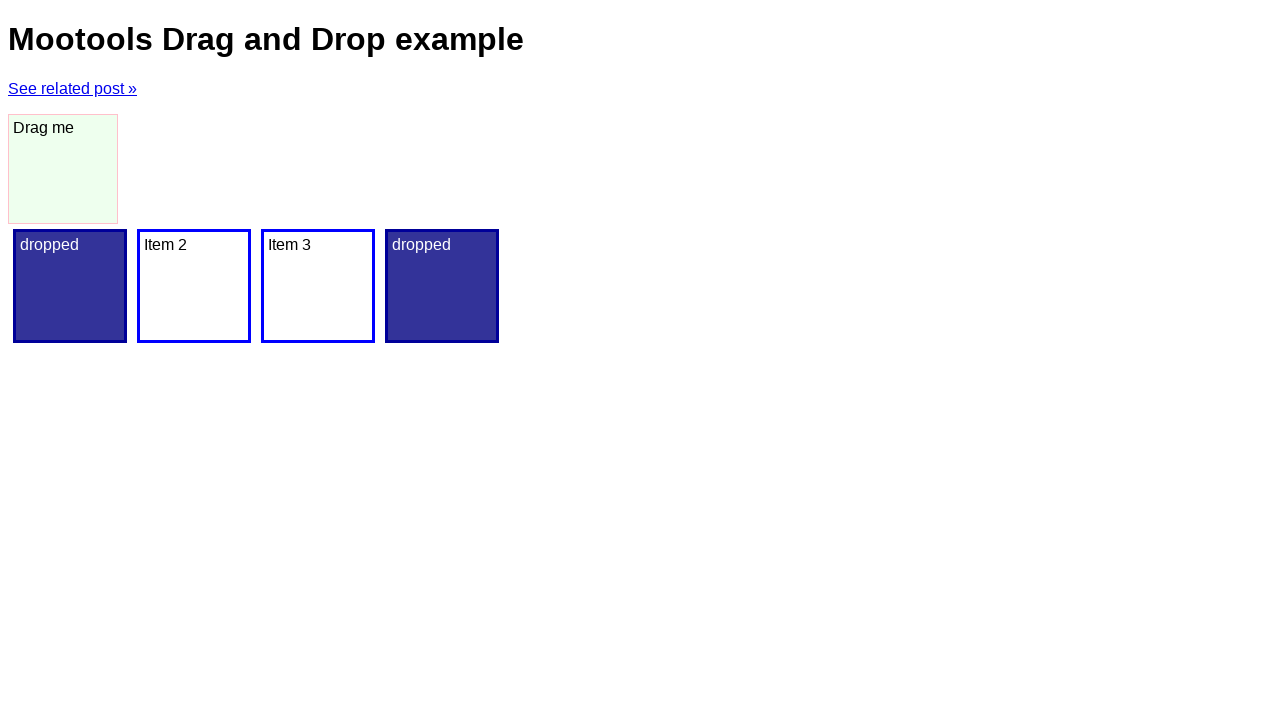